Tests window handling functionality by opening a new window through a link click and switching between parent and child windows to verify content

Starting URL: https://the-internet.herokuapp.com/

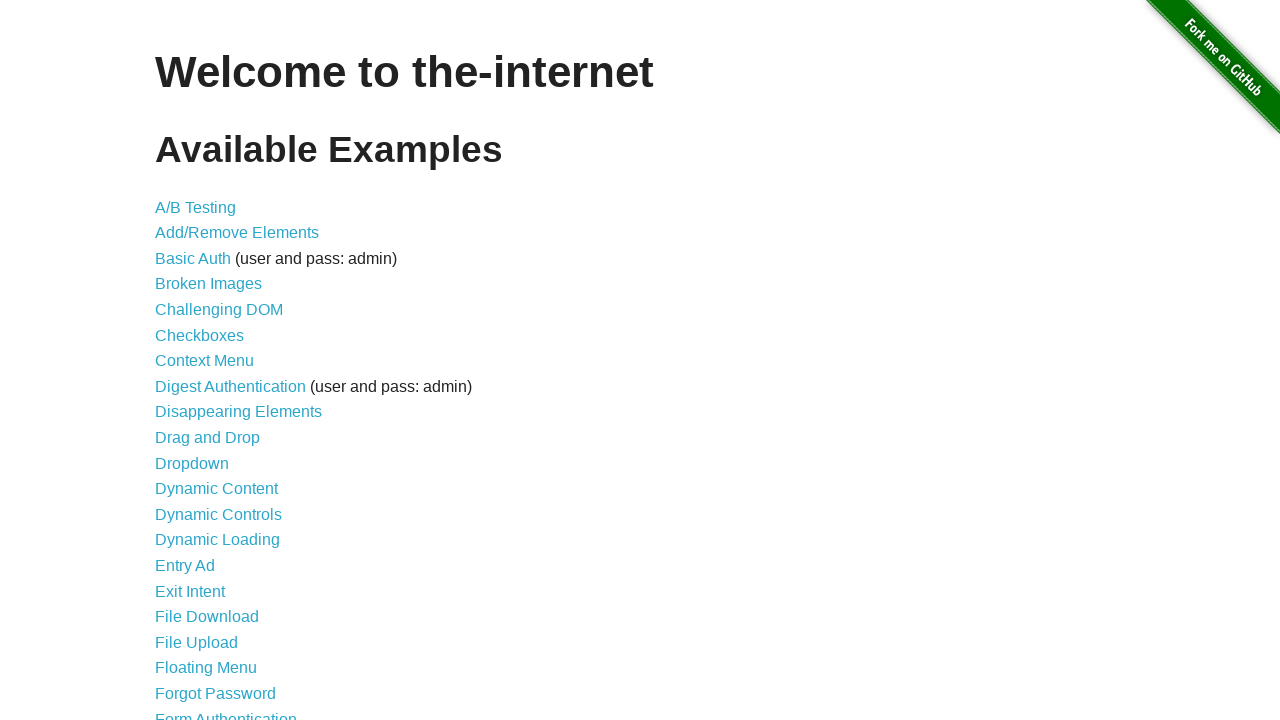

Clicked on 'Multiple Windows' link to navigate to the windows demo page at (218, 369) on text=Multiple Windows
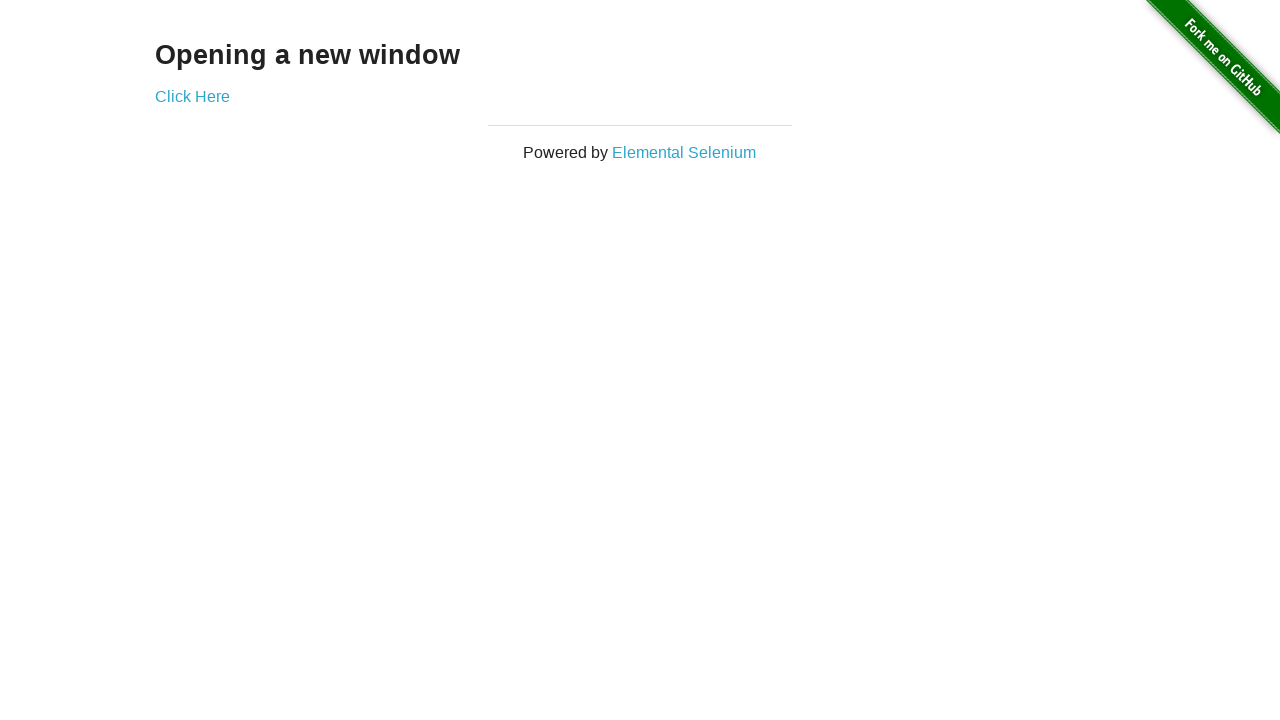

Clicked 'Click Here' to open a new window at (192, 96) on text=Click Here
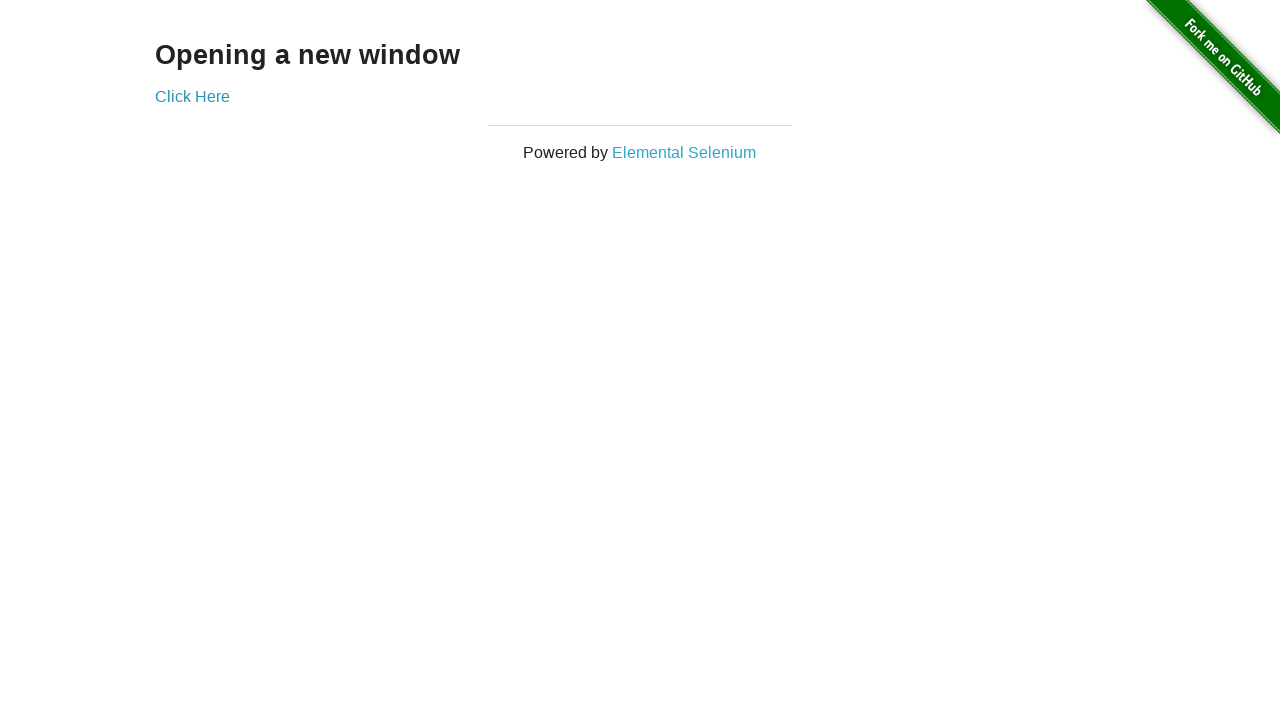

New page loaded completely
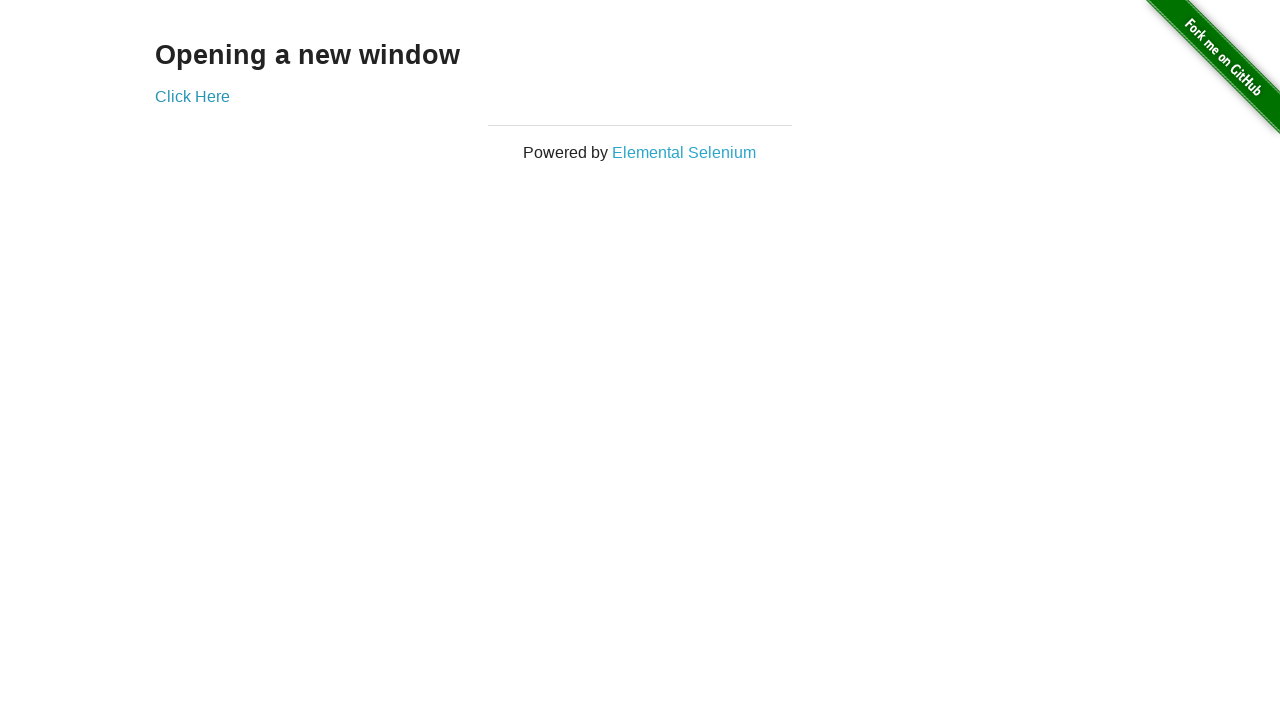

Retrieved child window content: 'New Window'
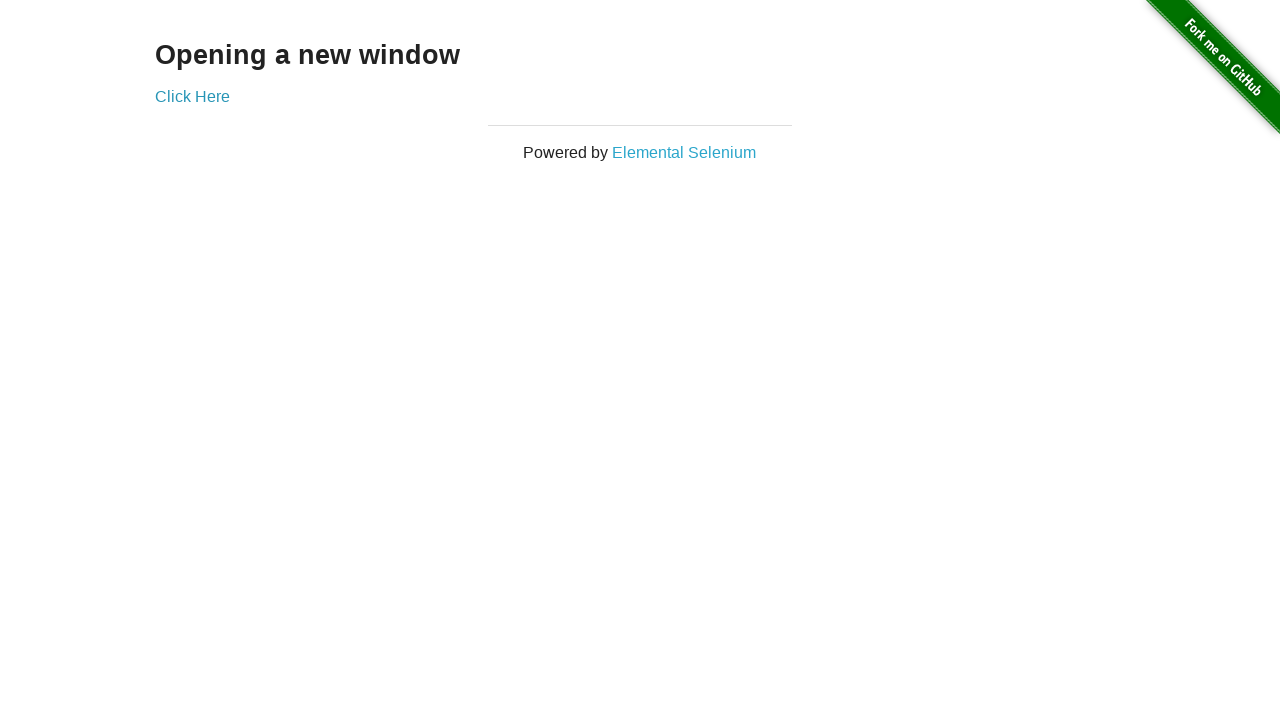

Retrieved parent window content: 'Opening a new window'
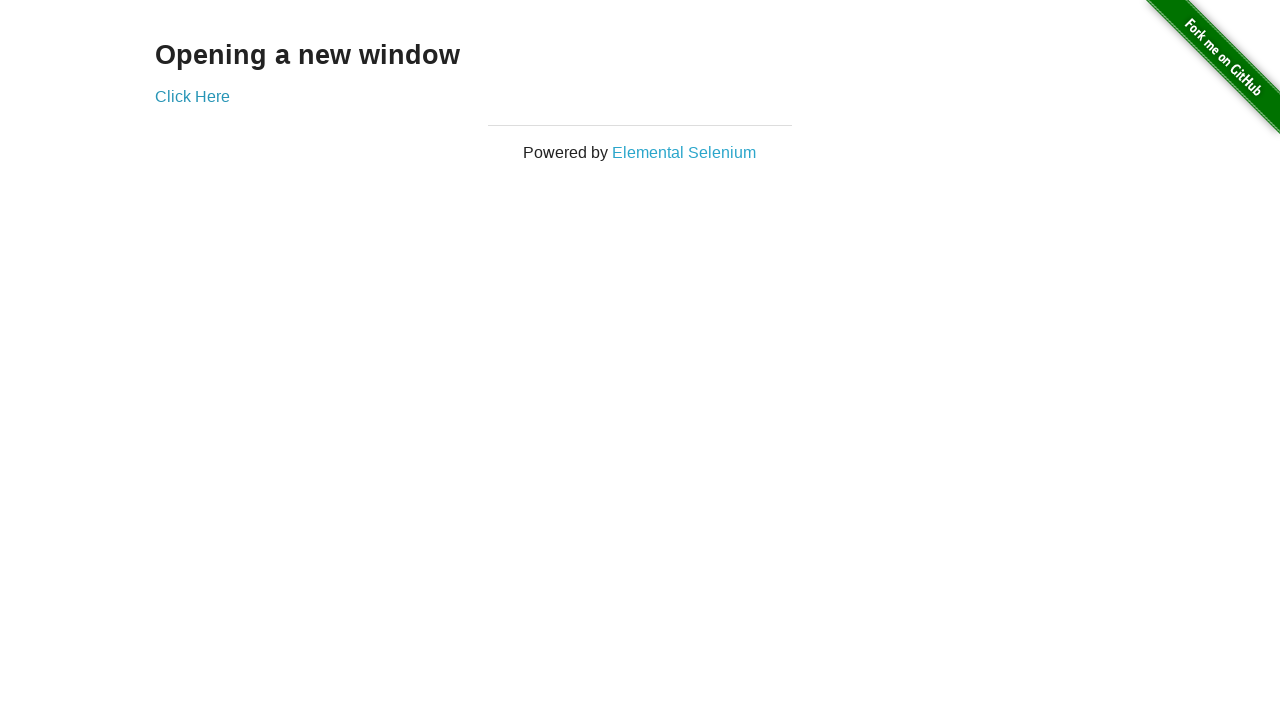

Closed the child window
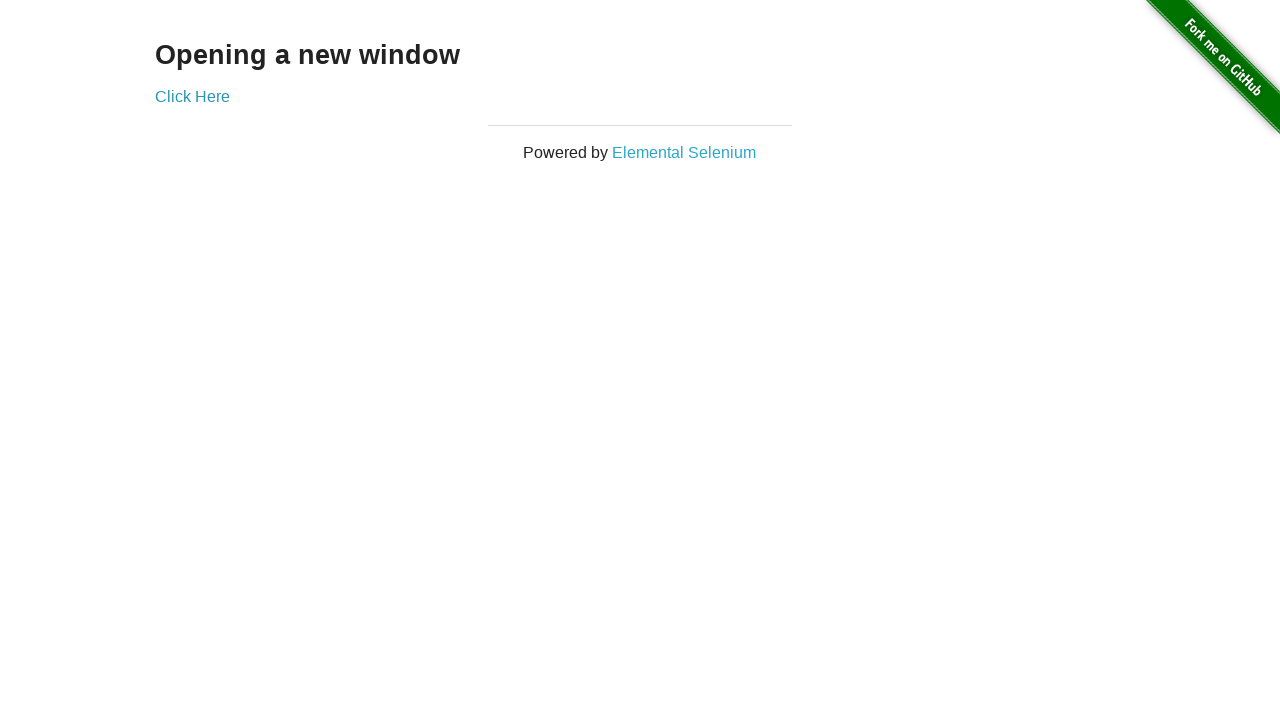

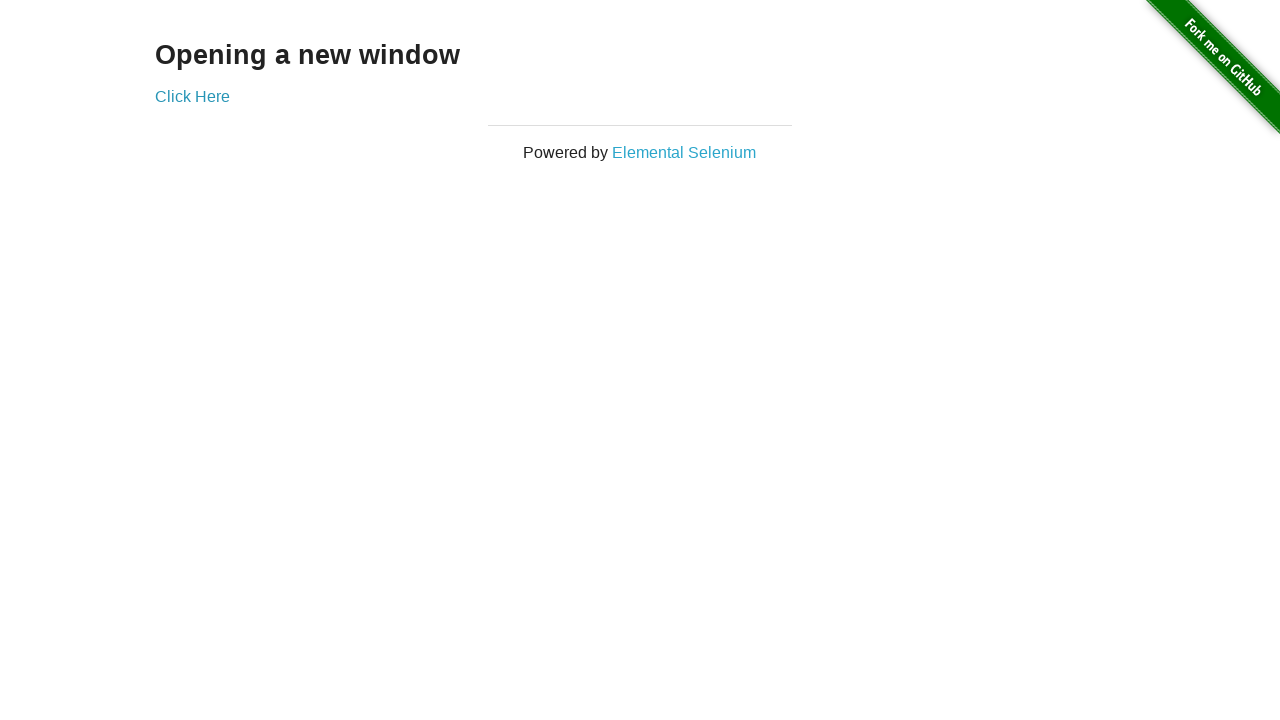